Tests an online checkers game by making 5 pre-planned moves (including capturing an enemy piece), then restarting the game and verifying the restart was successful by checking for the initial game message.

Starting URL: https://www.gamesforthebrain.com/game/checkers/

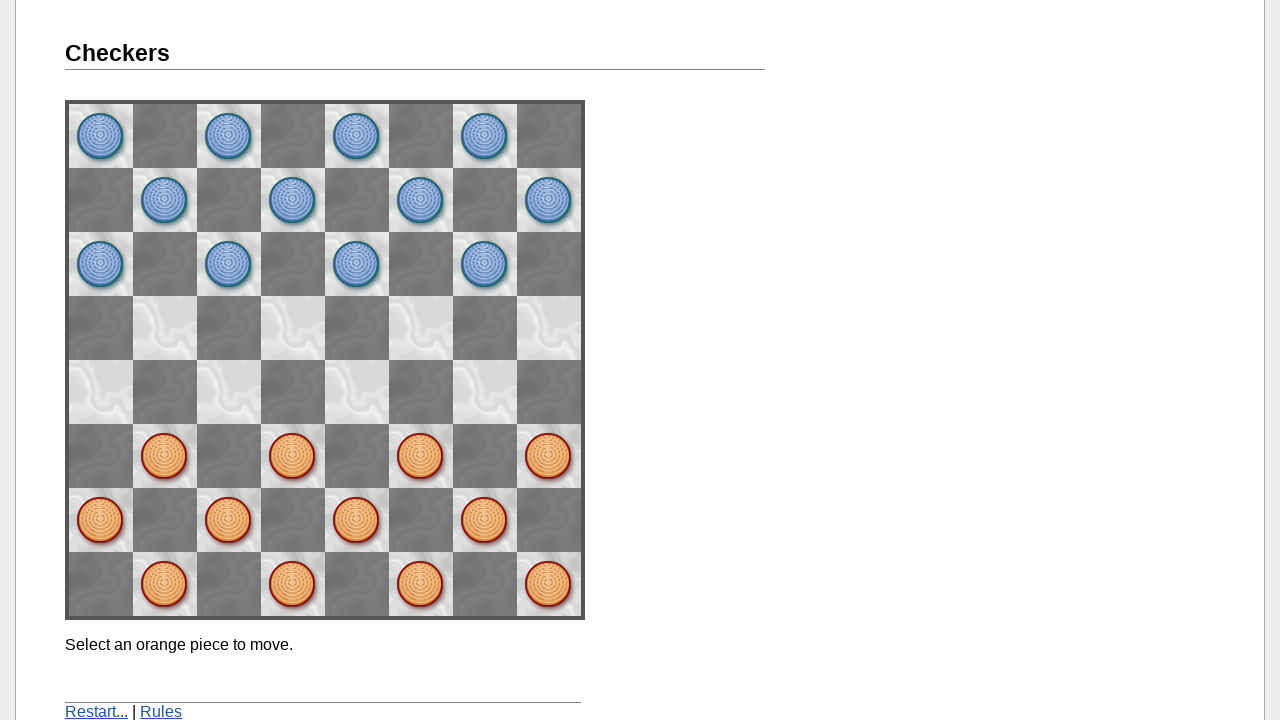

Verified page title is 'Checkers - Games for the Brain'
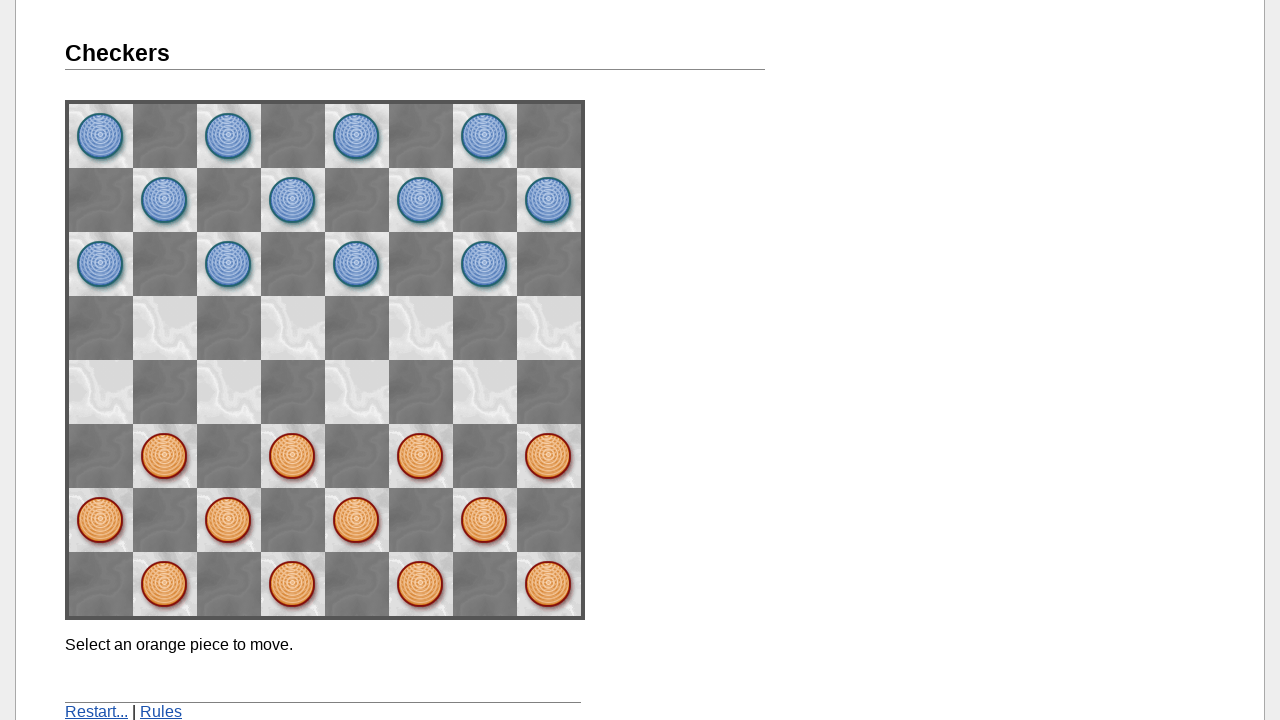

Waited 1 second before move 1
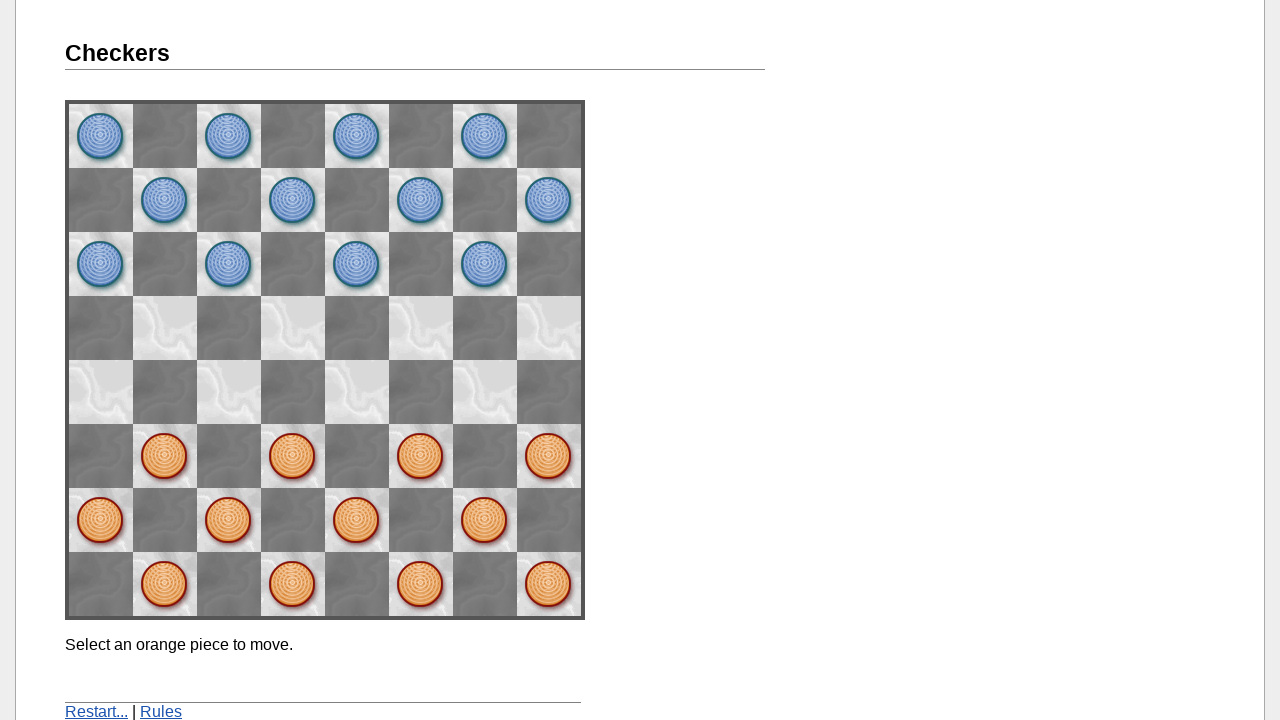

Selected piece at space62 at (165, 456) on //*[@name='space62']
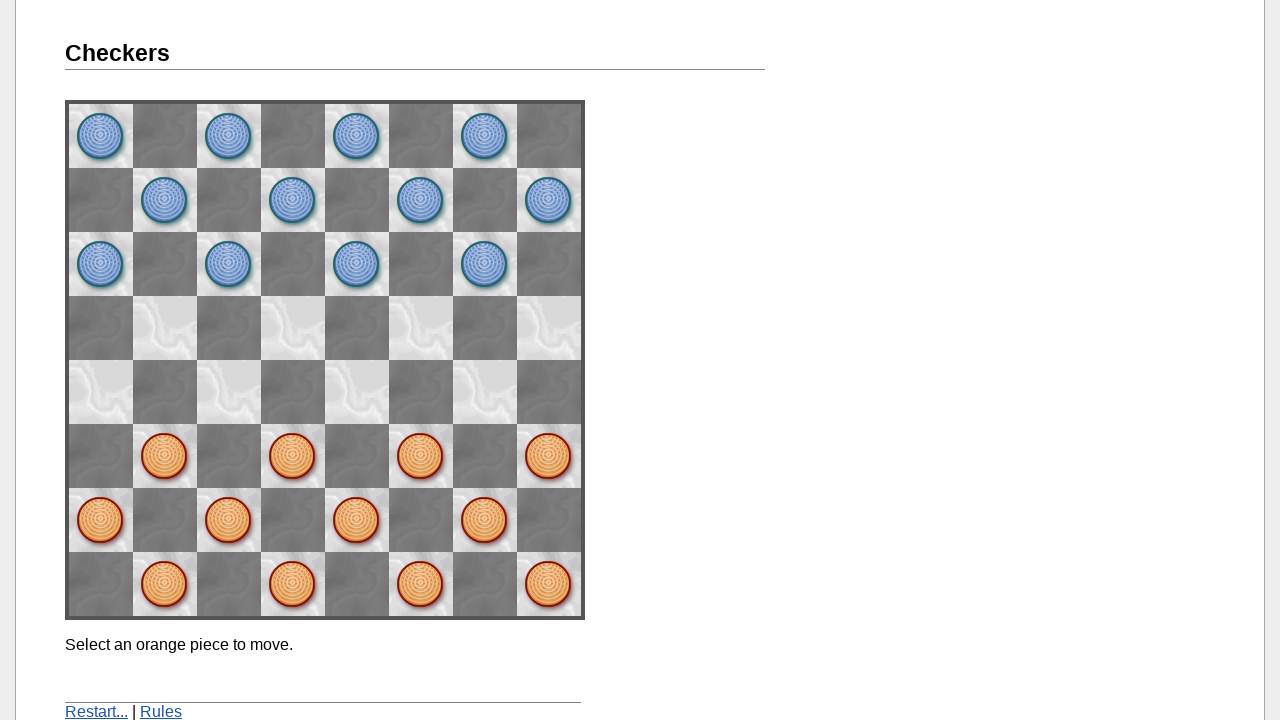

Moved piece to space53 at (229, 392) on //*[@name='space53']
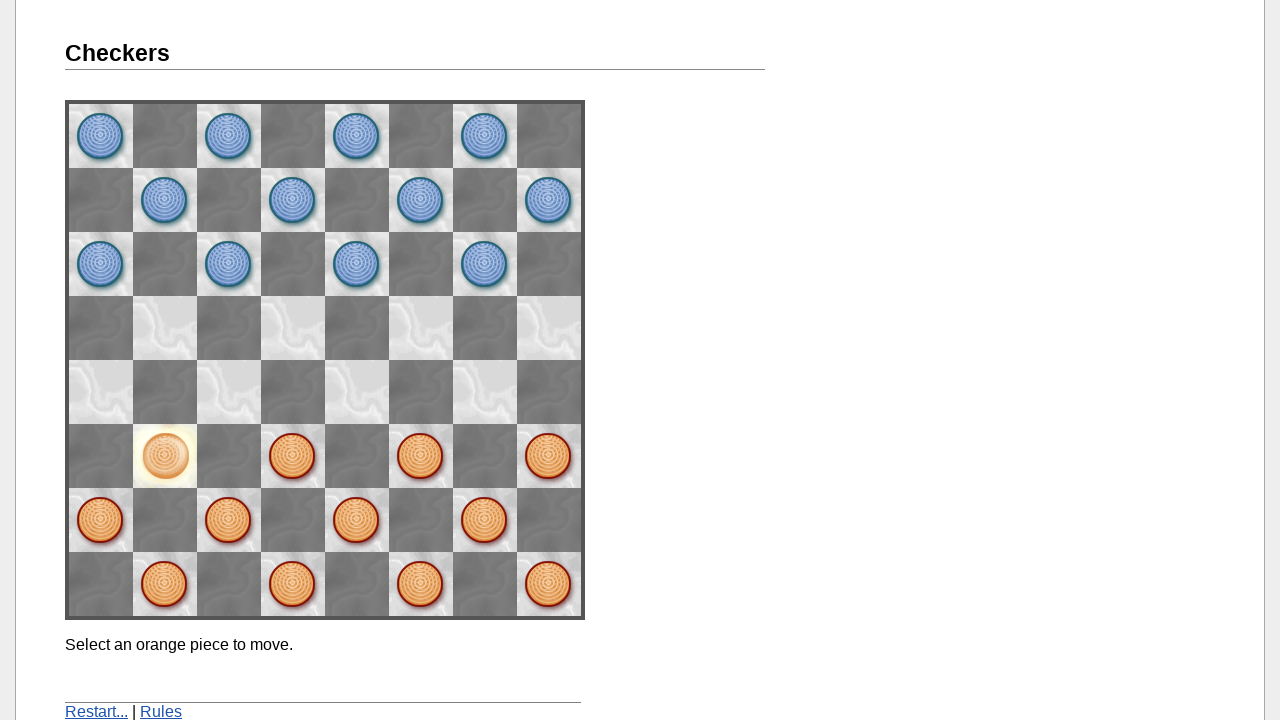

Waited 2 seconds for computer's response to move 1
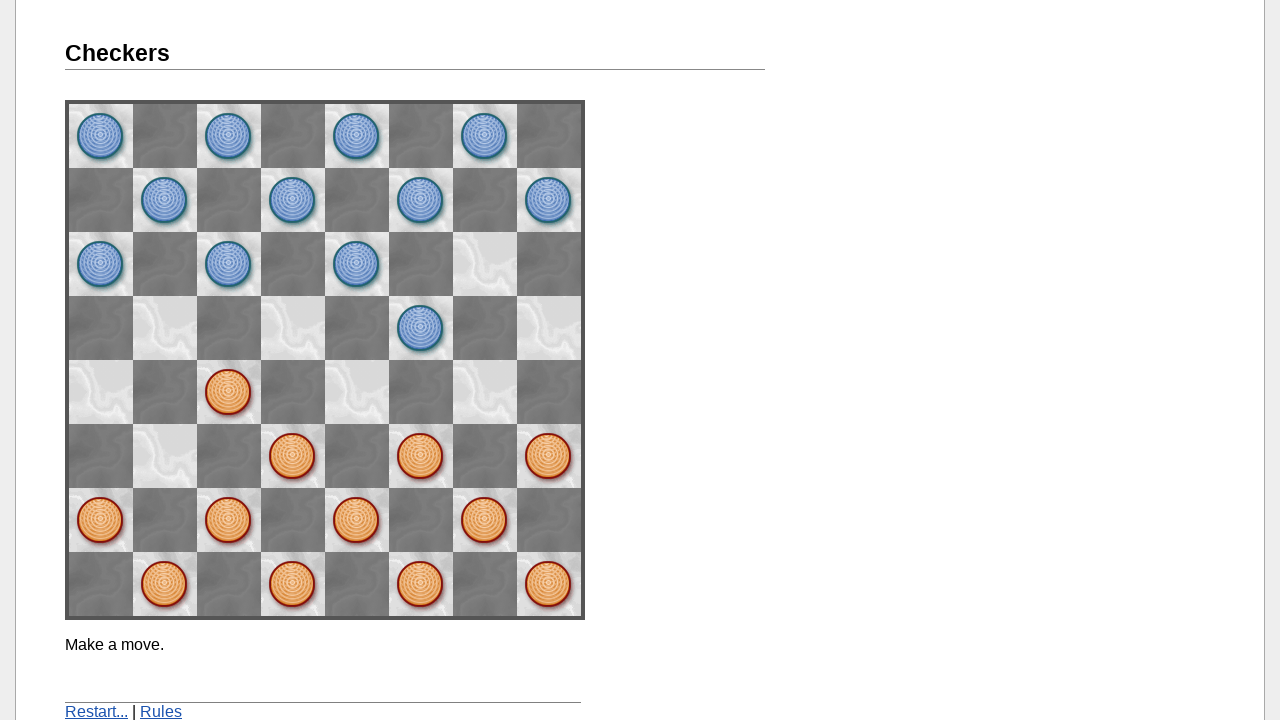

Waited 1 second before move 2
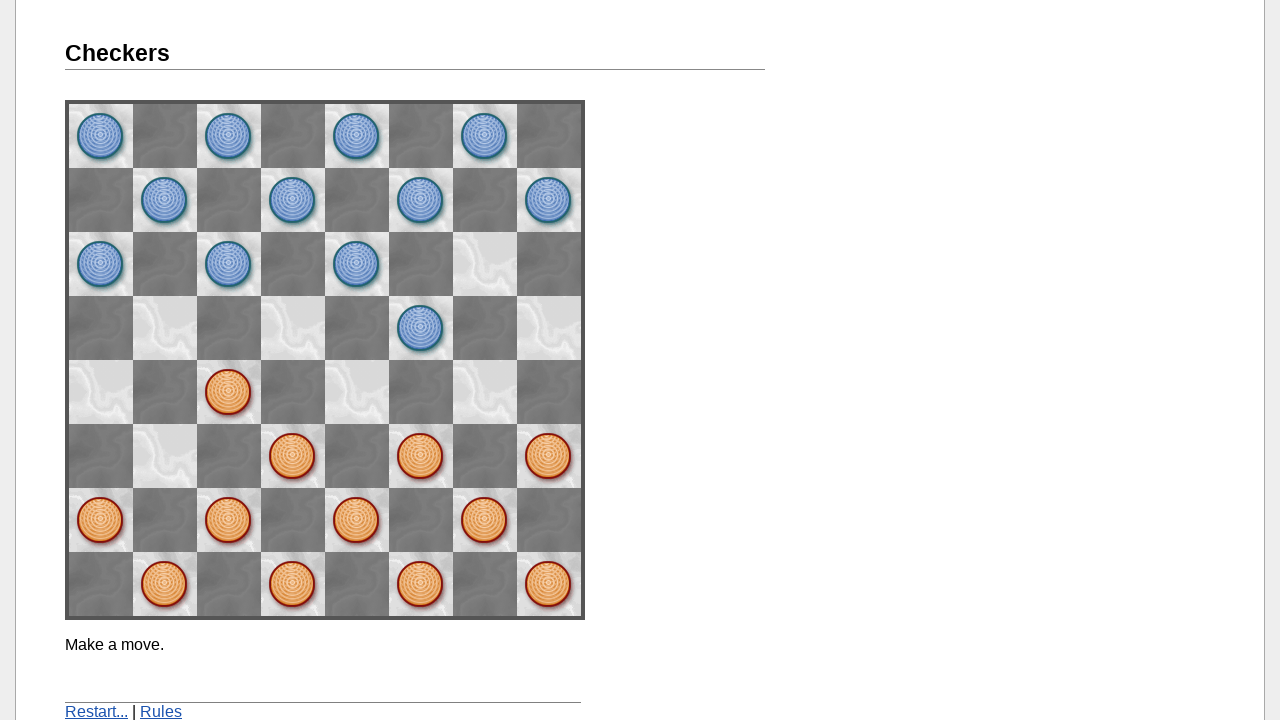

Selected piece at space42 at (293, 456) on //*[@name='space42']
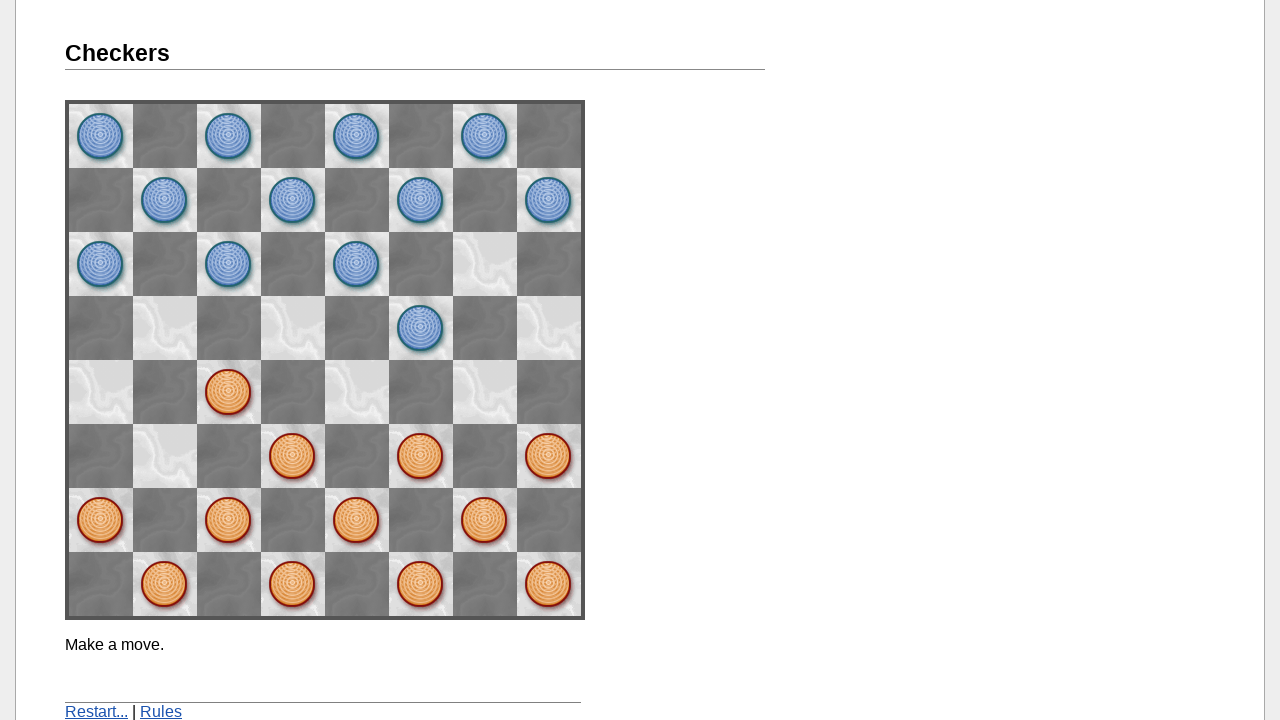

Moved piece to space33 at (357, 392) on //*[@name='space33']
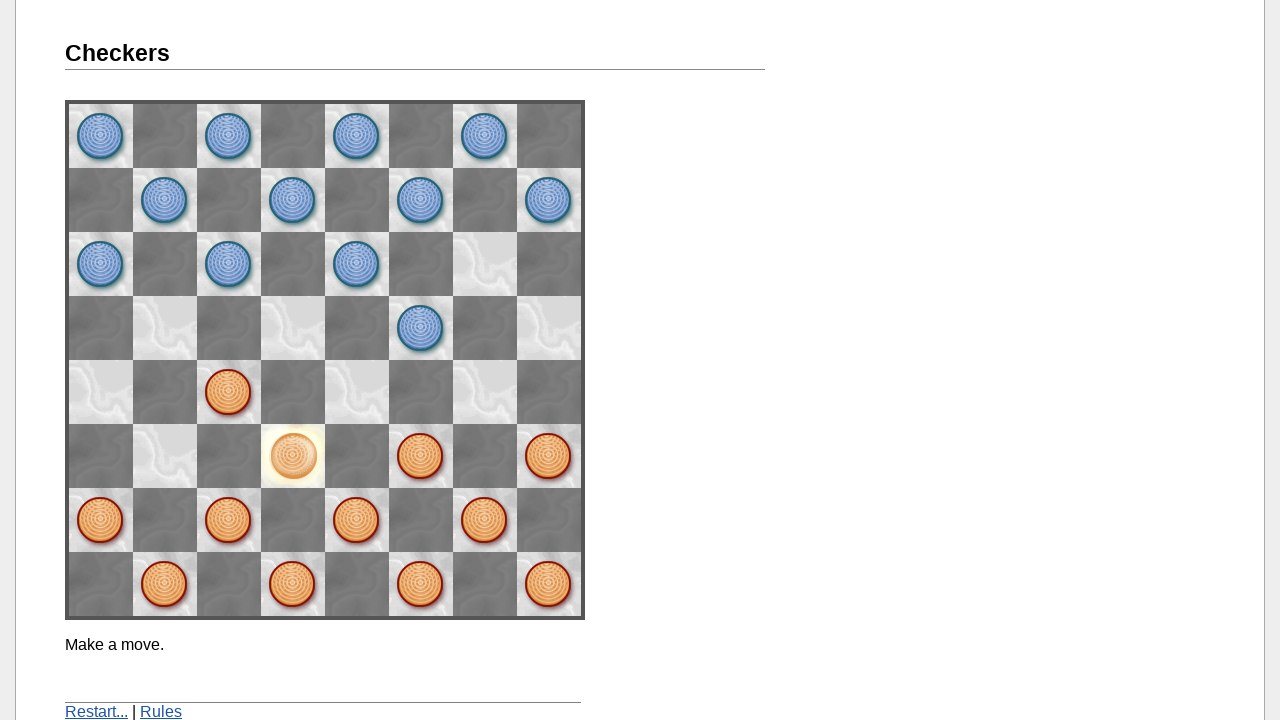

Waited 2 seconds for computer's response to move 2
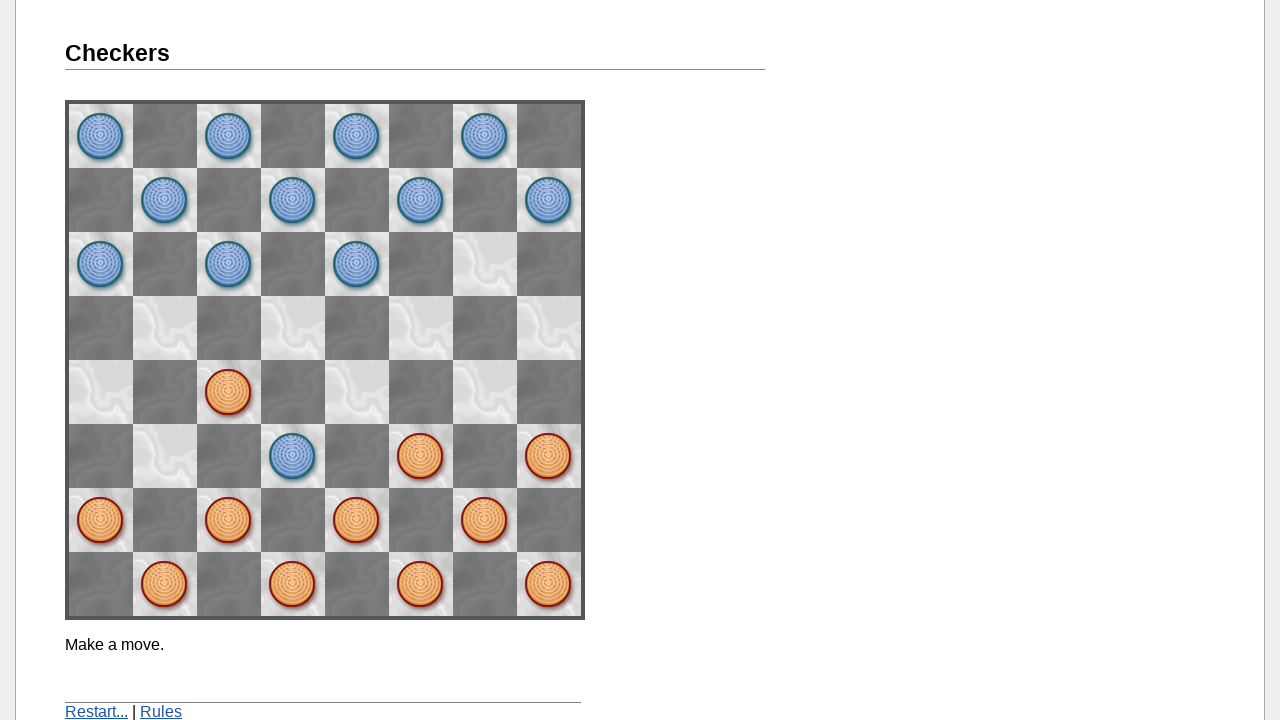

Waited 1 second before move 3
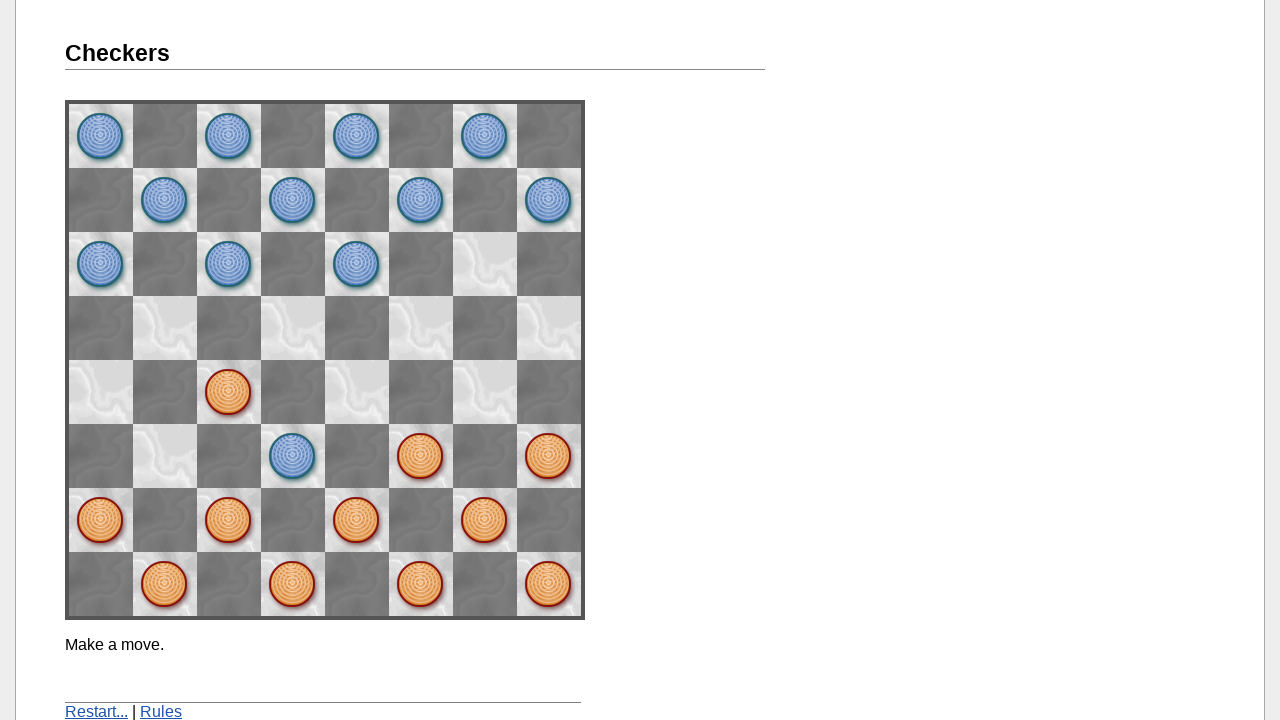

Selected piece at space51 at (229, 520) on //*[@name='space51']
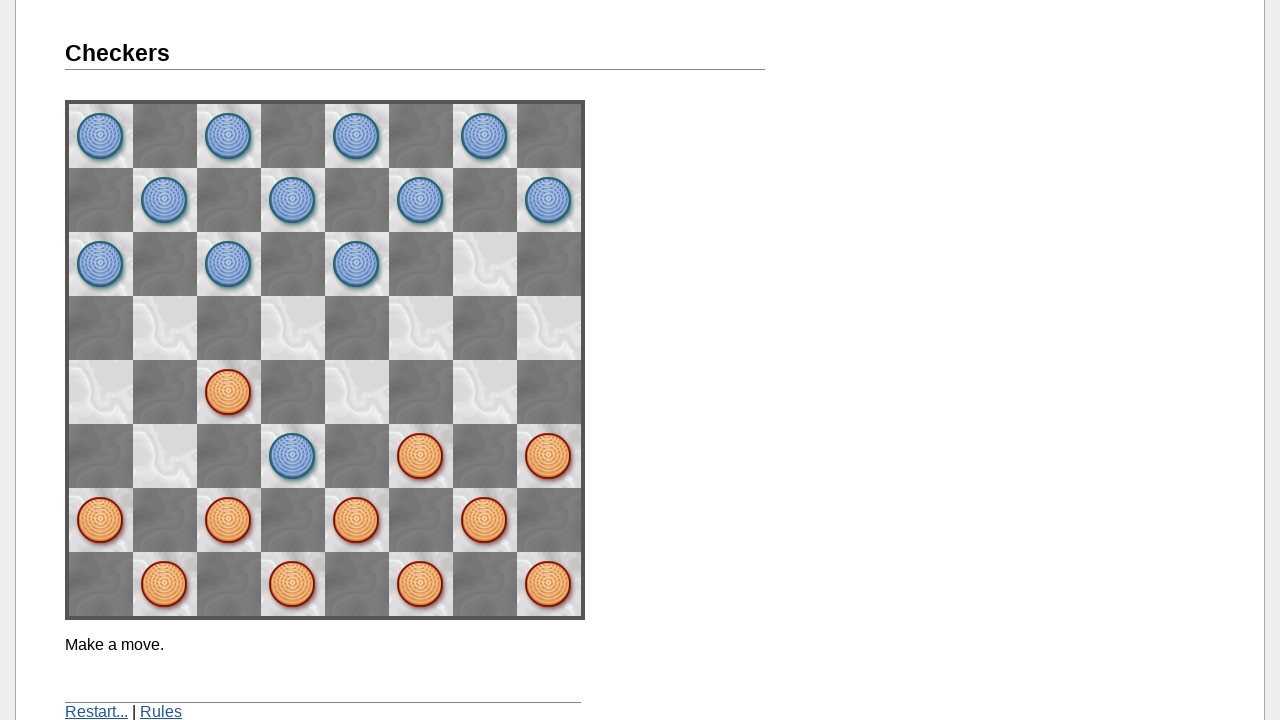

Moved piece to space33 at (357, 392) on //*[@name='space33']
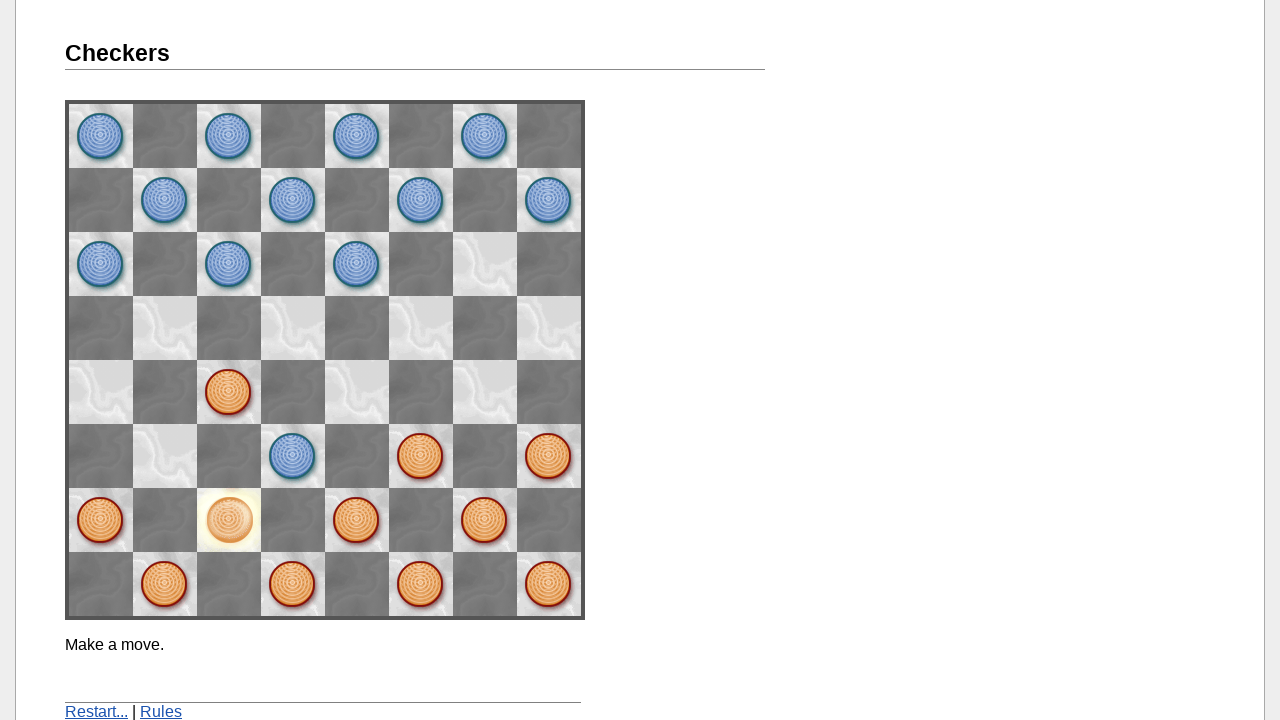

Waited 2 seconds for computer's response to move 3
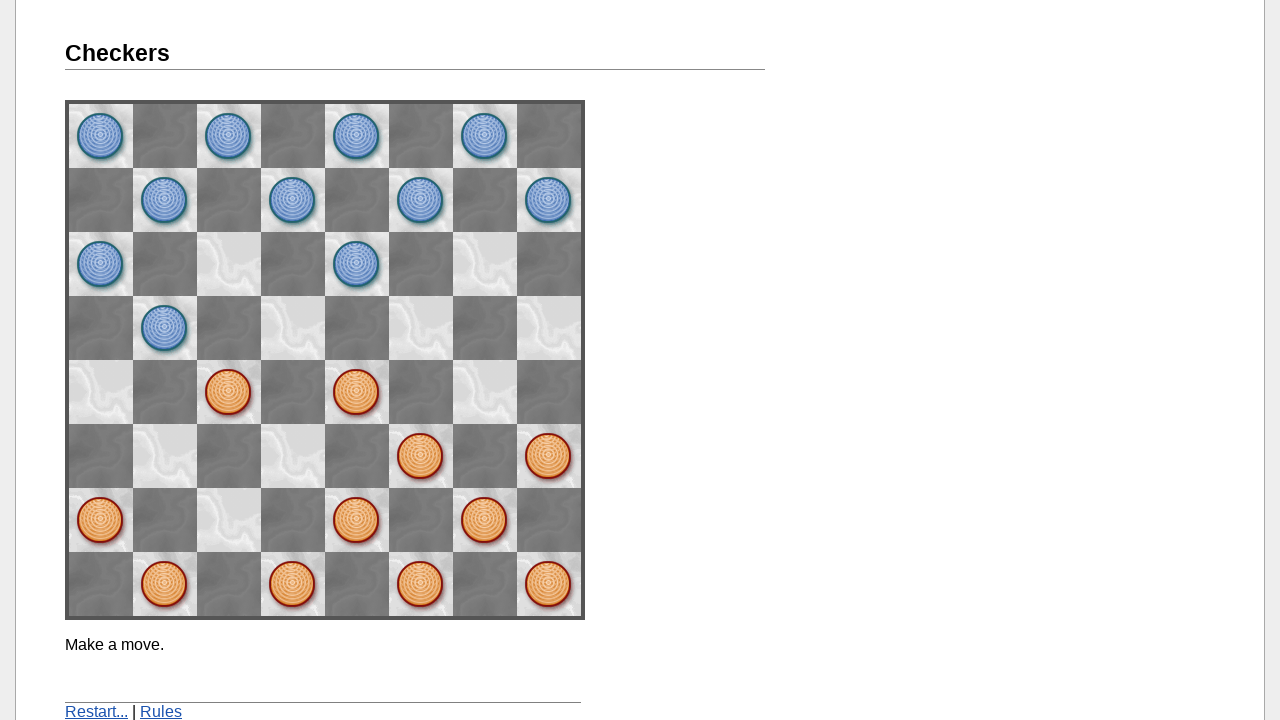

Waited 1 second before move 4
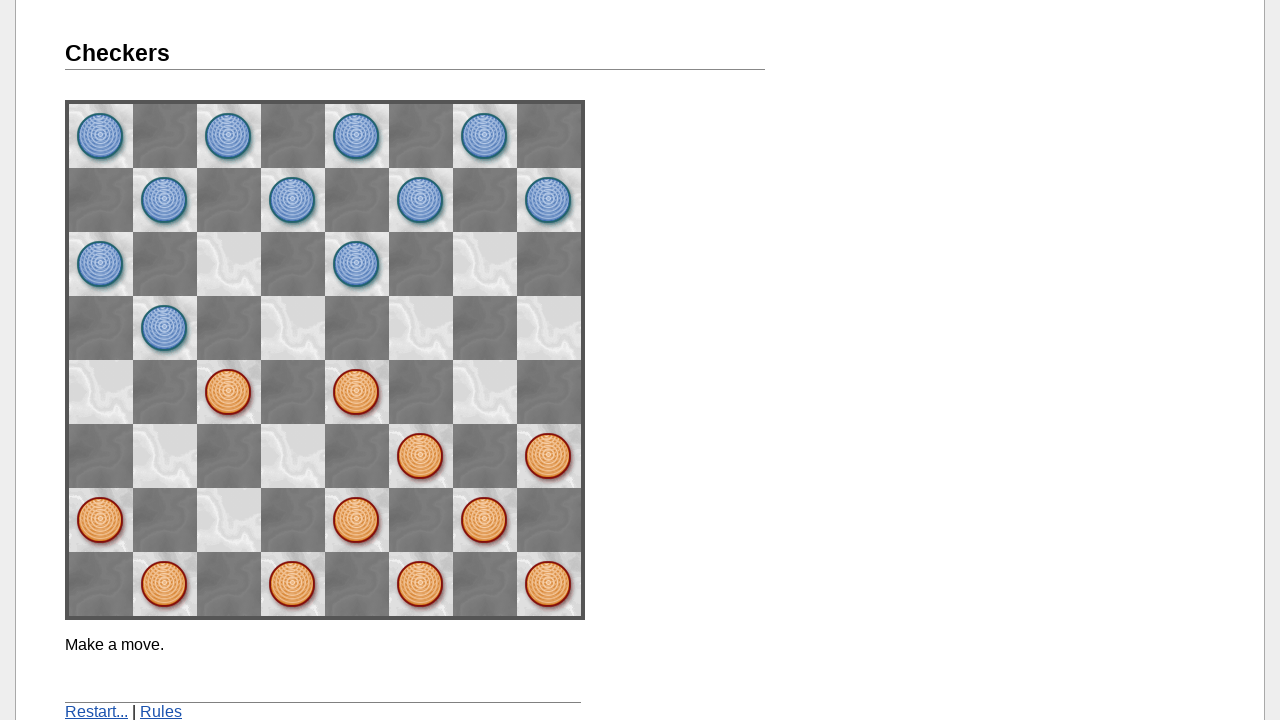

Selected piece at space31 at (357, 520) on //*[@name='space31']
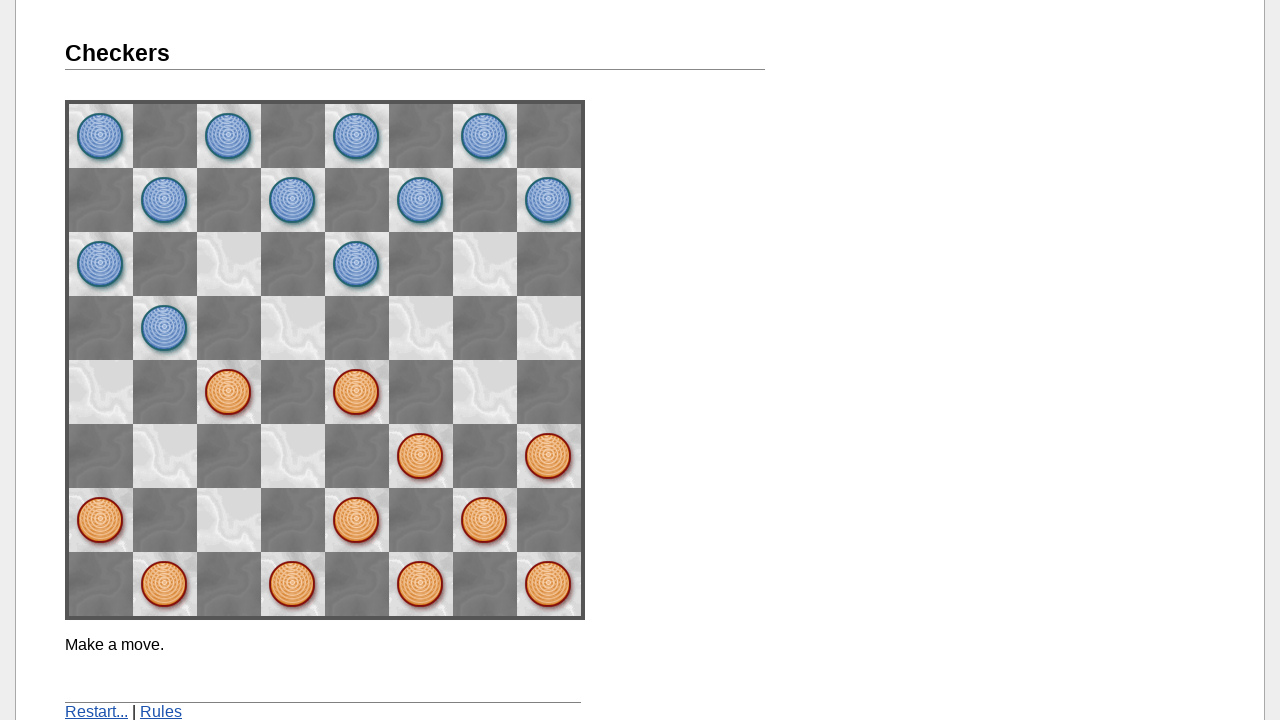

Moved piece to space42 at (293, 456) on //*[@name='space42']
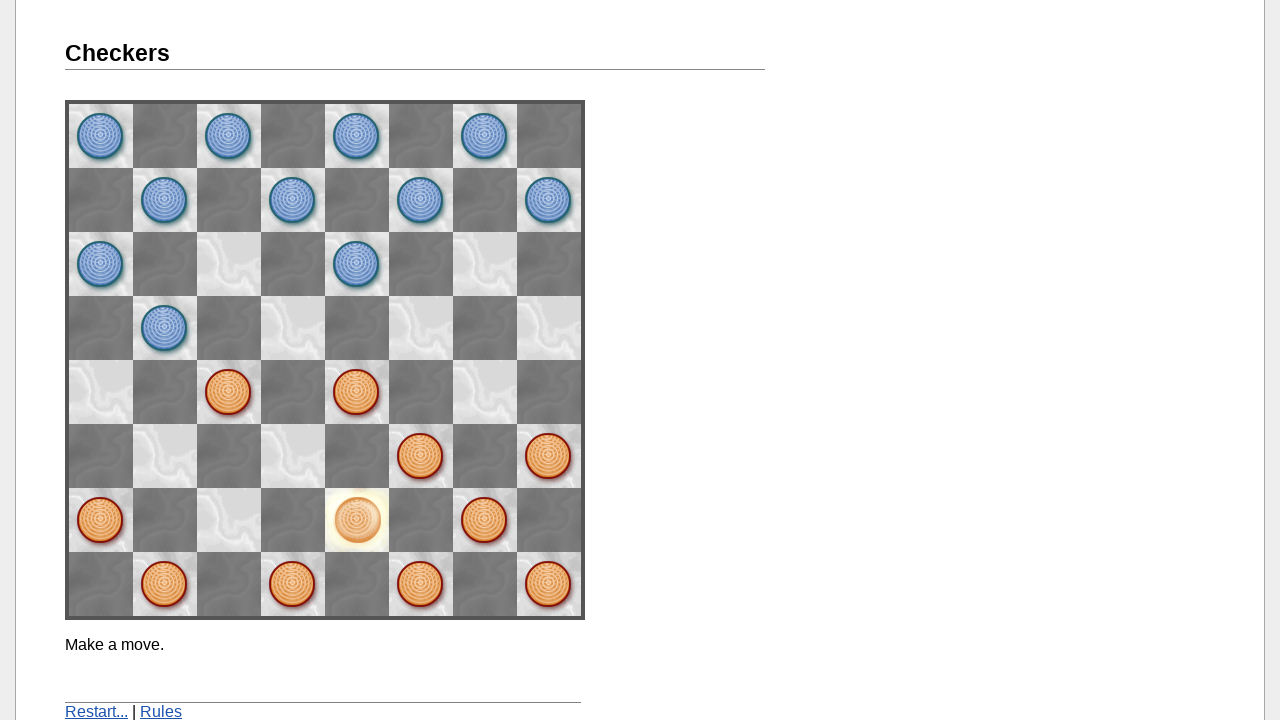

Waited 2 seconds for computer's response to move 4
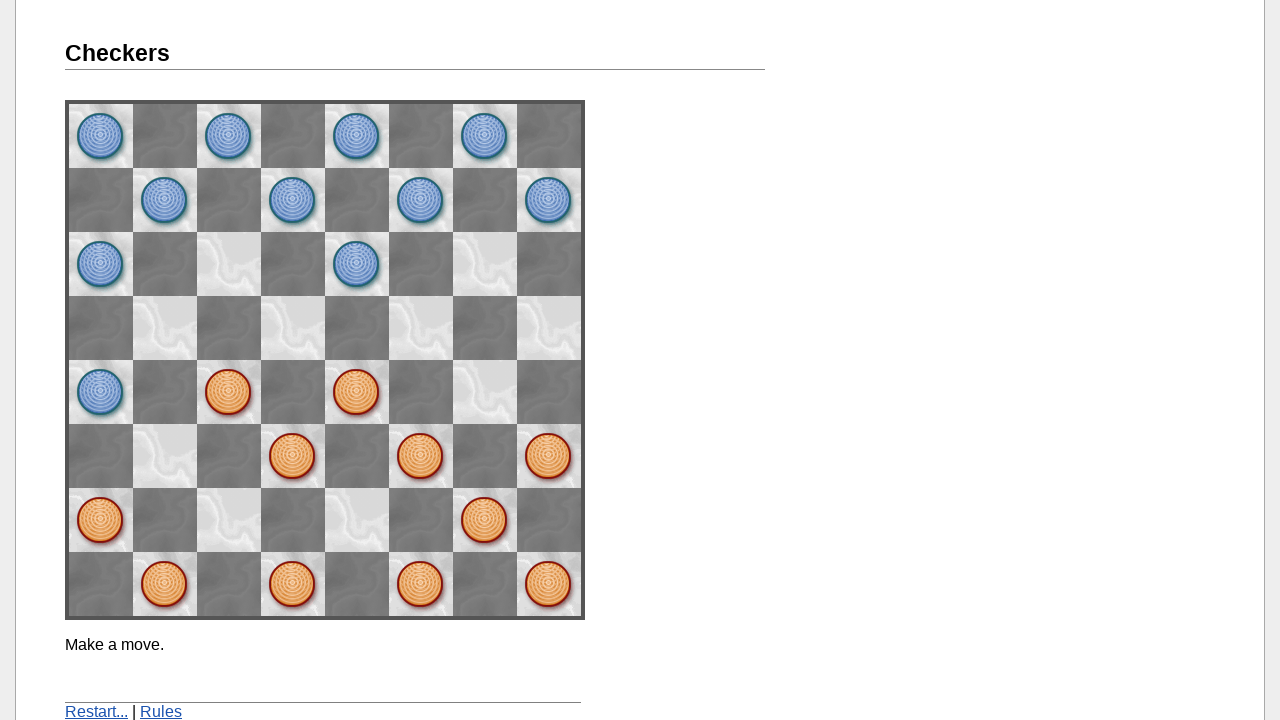

Waited 1 second before move 5
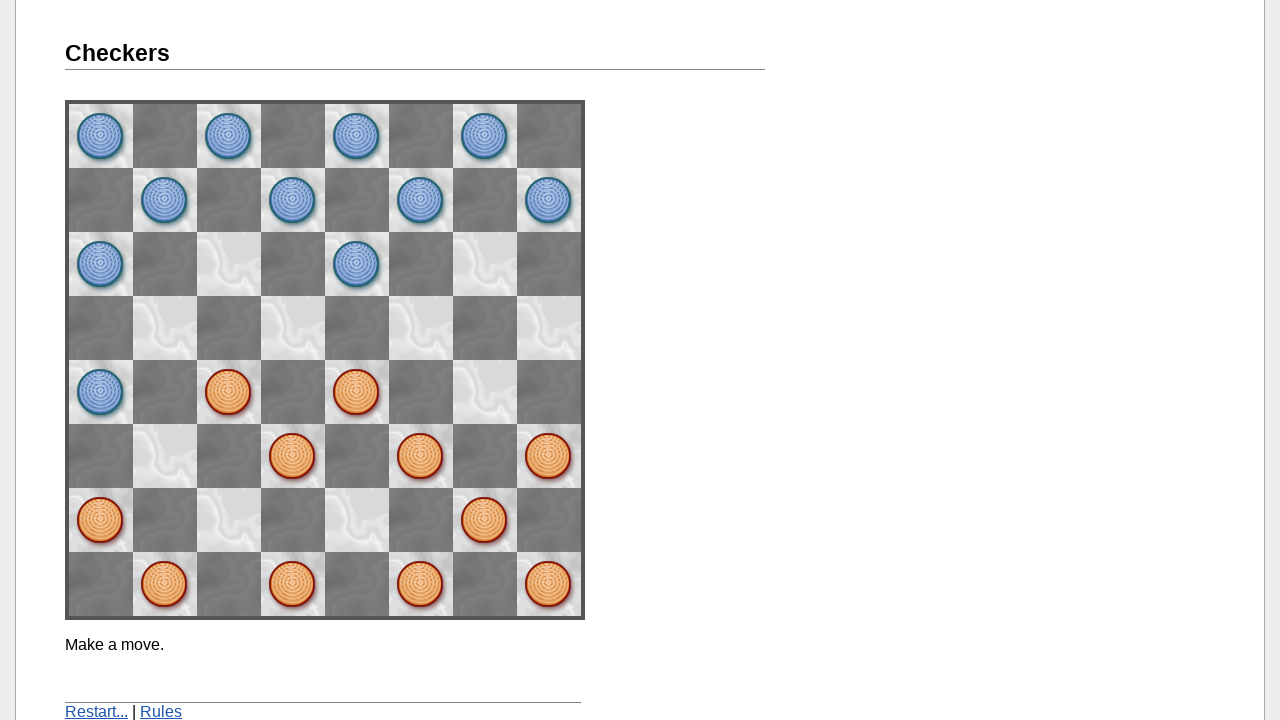

Selected piece at space60 at (165, 584) on //*[@name='space60']
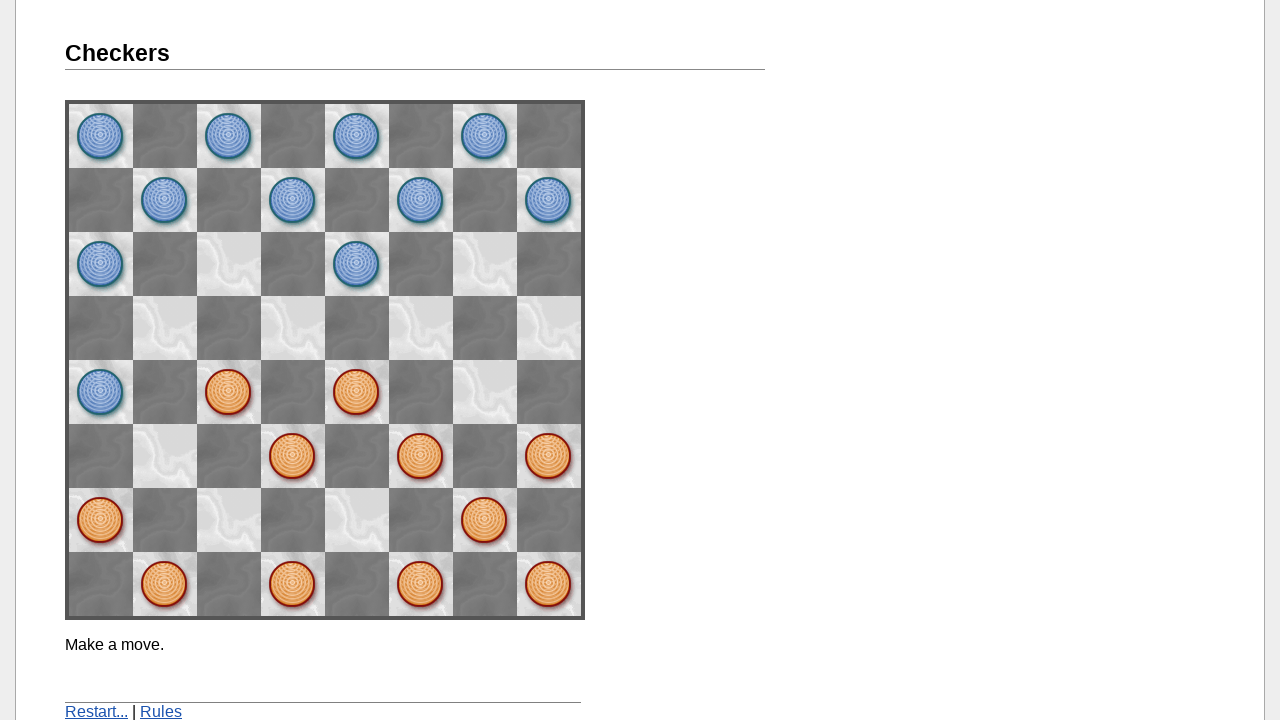

Moved piece to space51 at (229, 520) on //*[@name='space51']
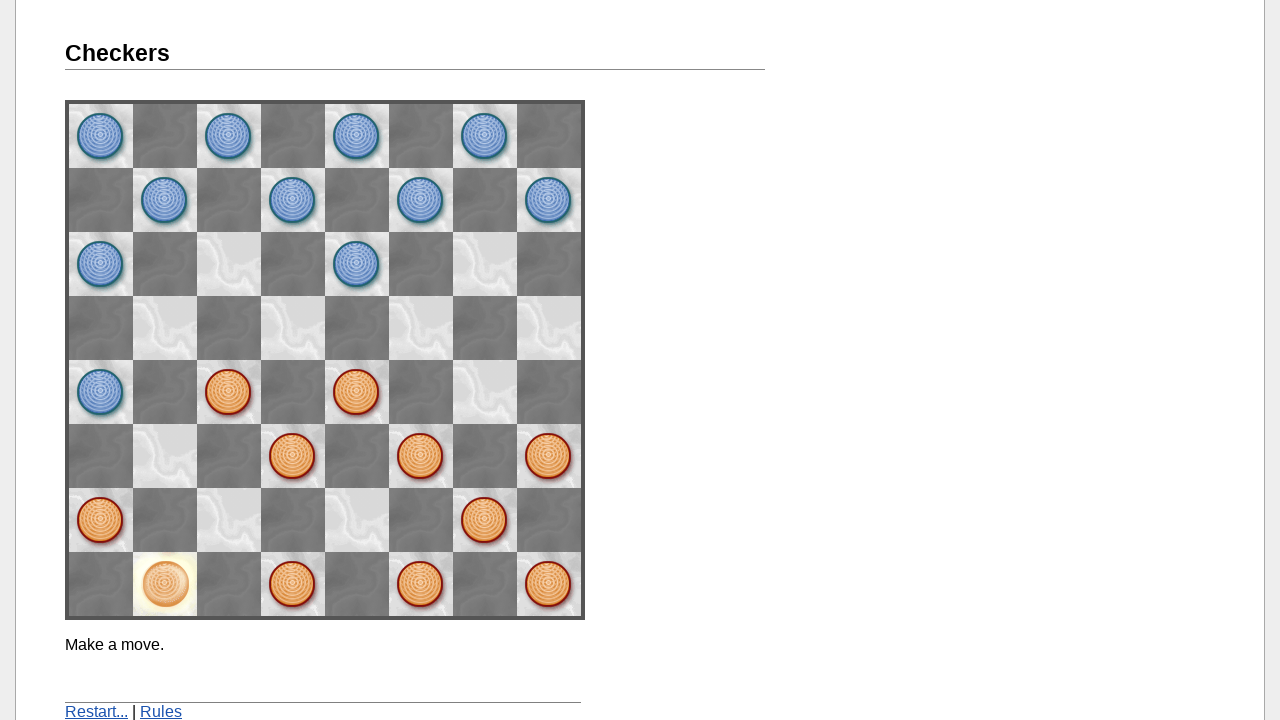

Waited 2 seconds for computer's response to move 5
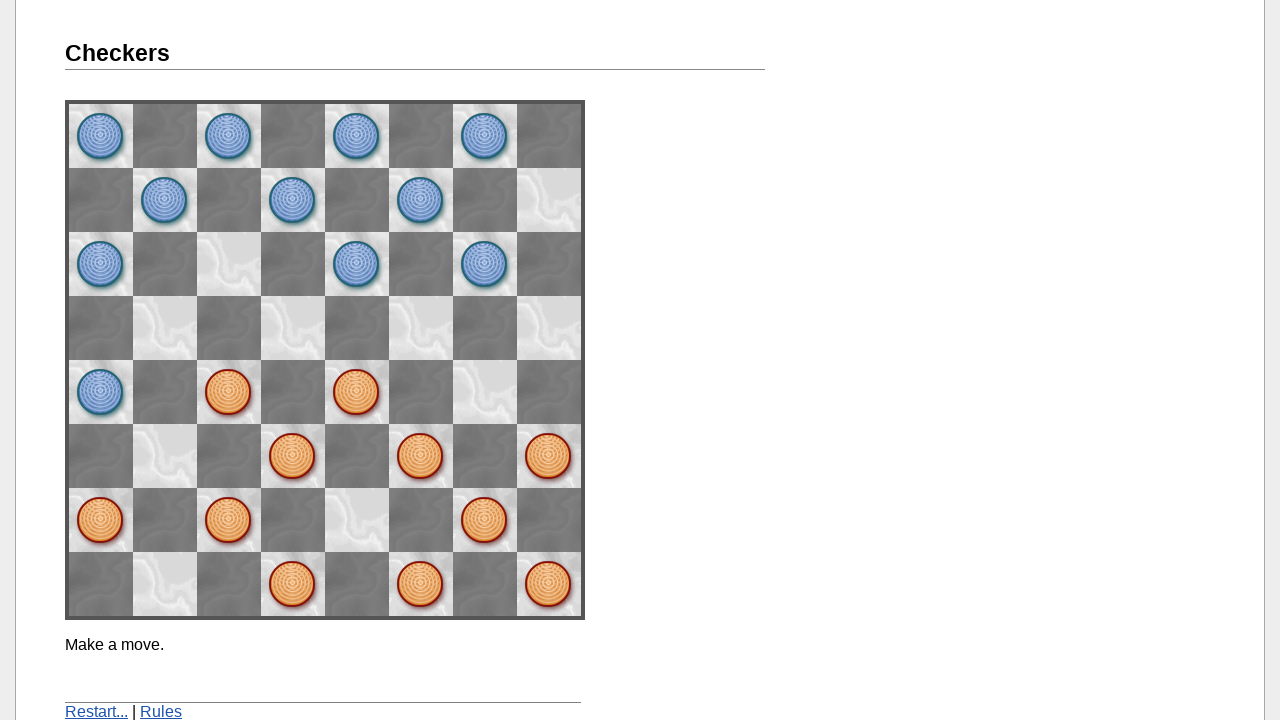

Clicked restart link to restart the game at (96, 712) on xpath=//*[@href='./']
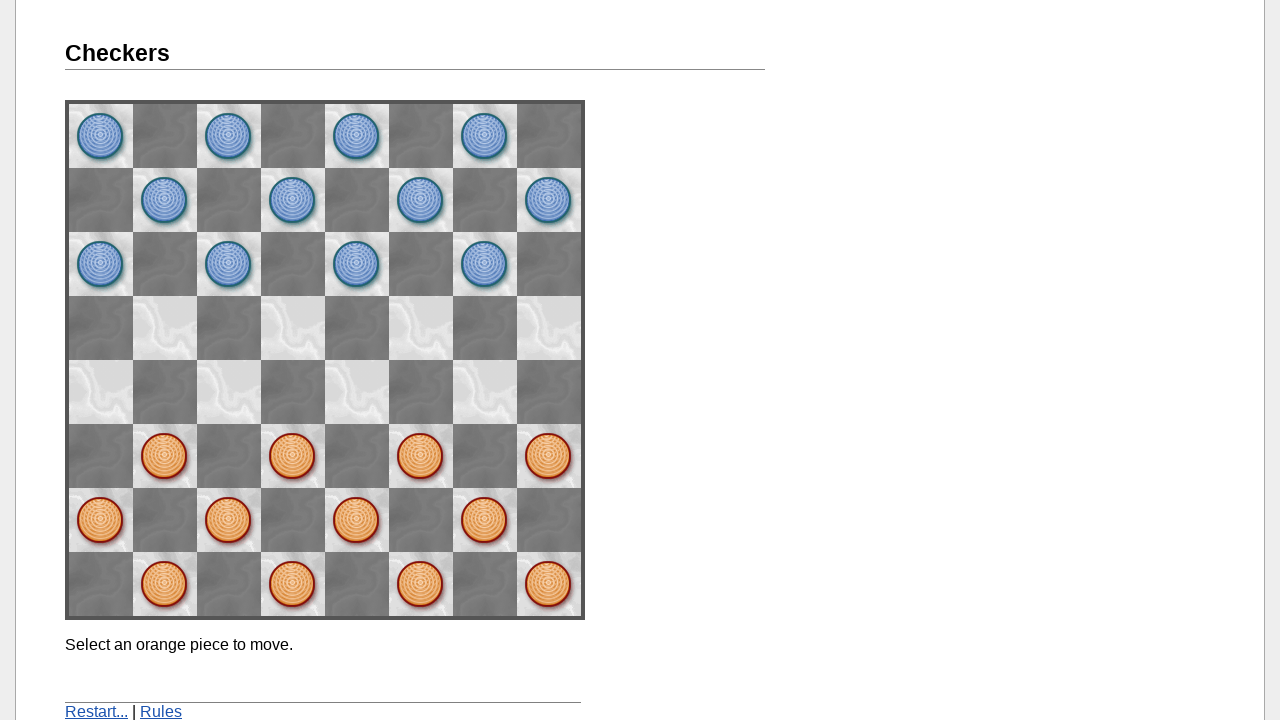

Verified game restarted by finding initial game message 'Select an orange piece to move.'
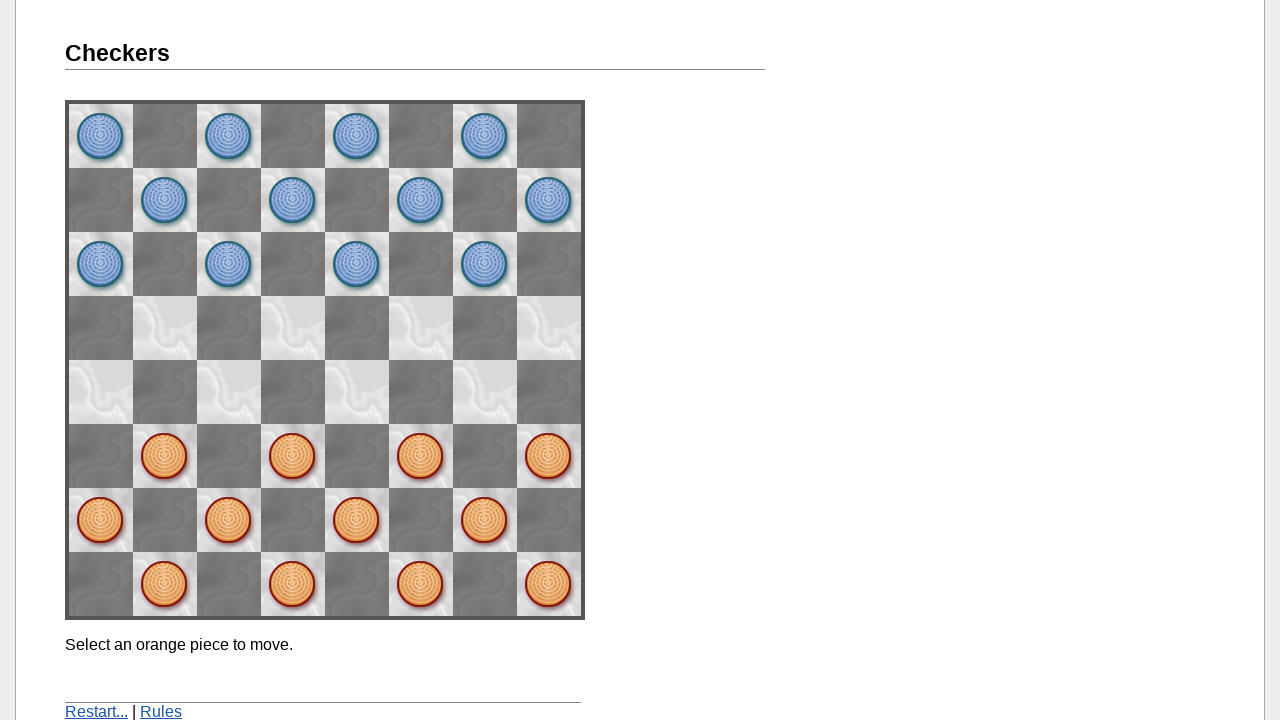

Final wait of 3 seconds to observe the reset game state
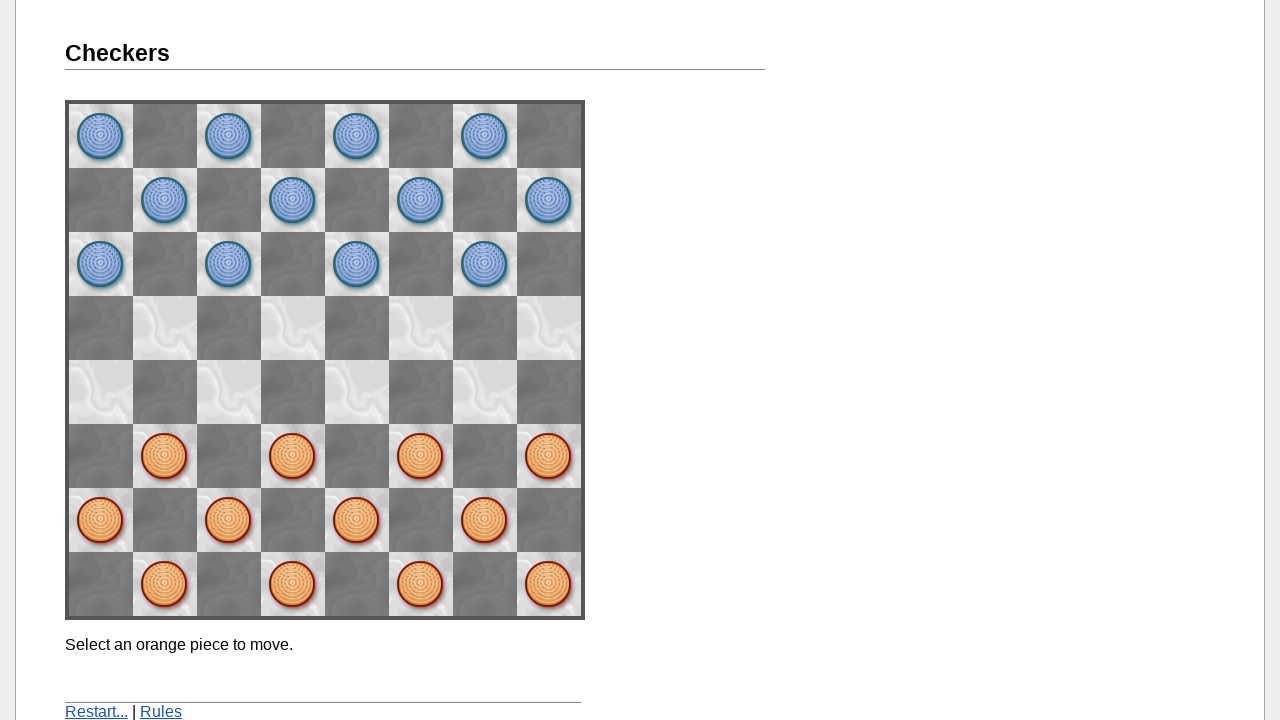

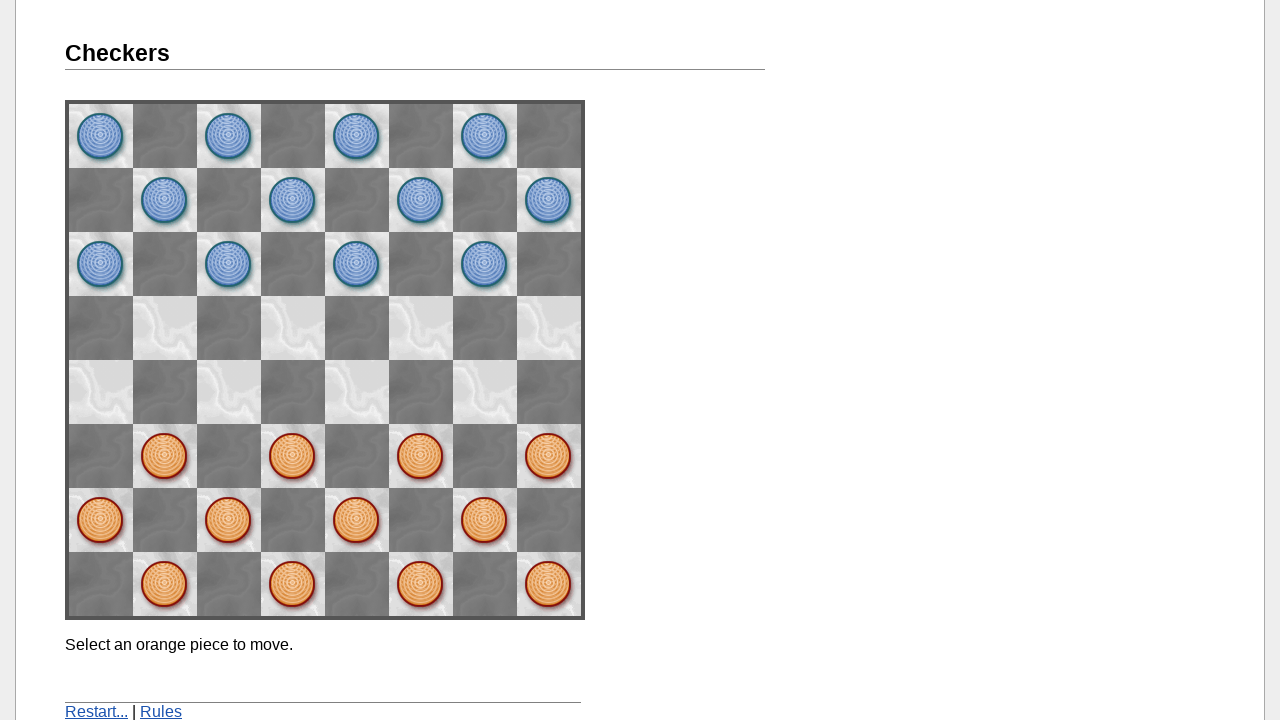